Tests tooltip functionality by hovering over an age input field and verifying the tooltip text appears correctly

Starting URL: https://jqueryui.com/tooltip/

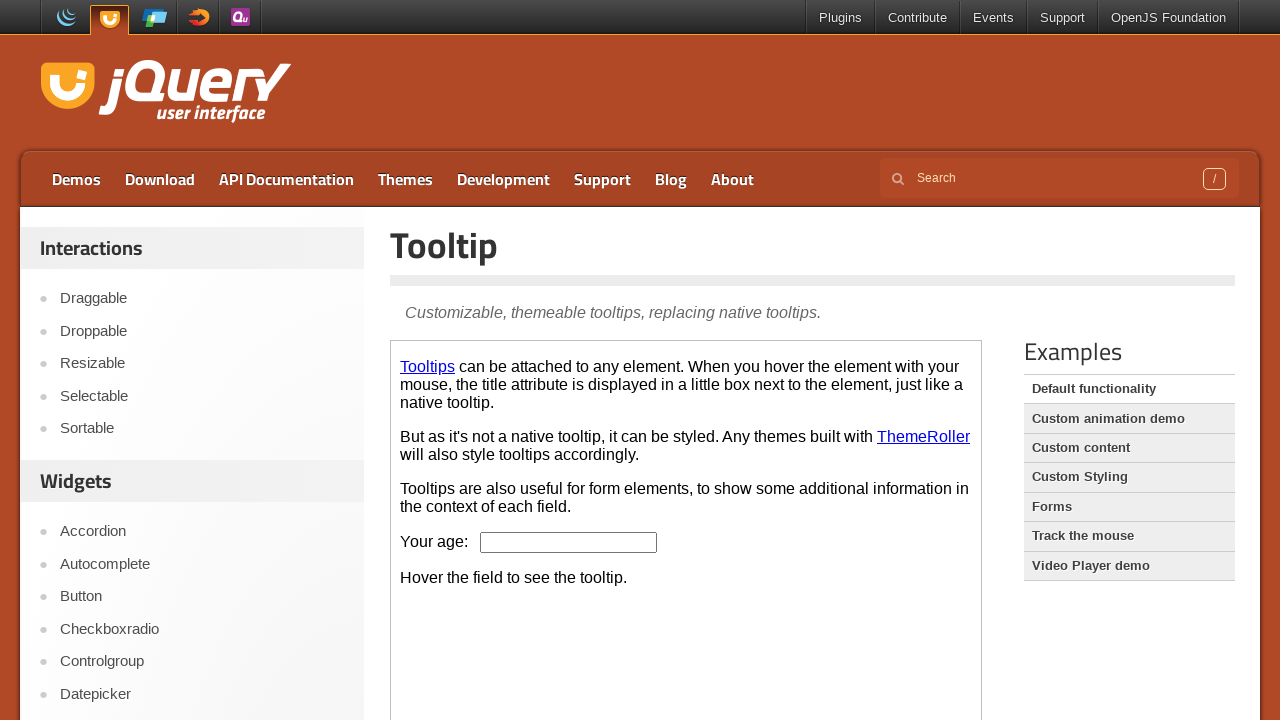

Waited for age input field to load in iframe
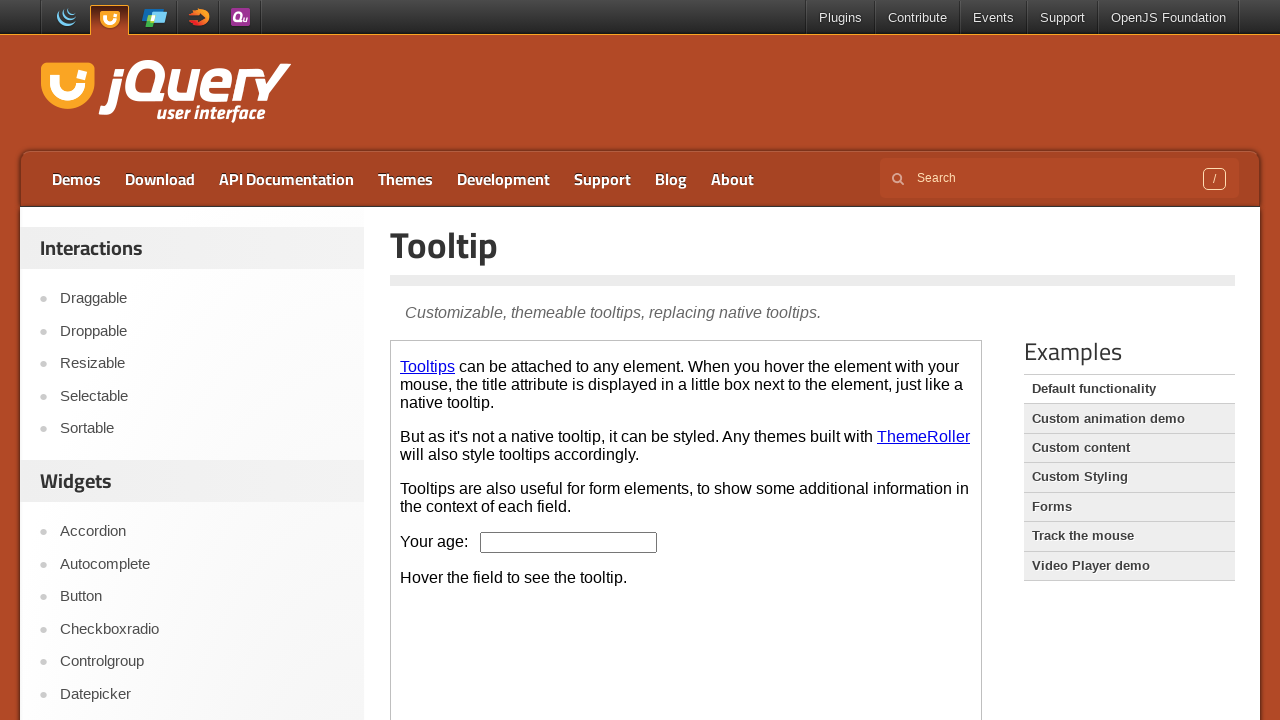

Accessed the tooltip demo iframe
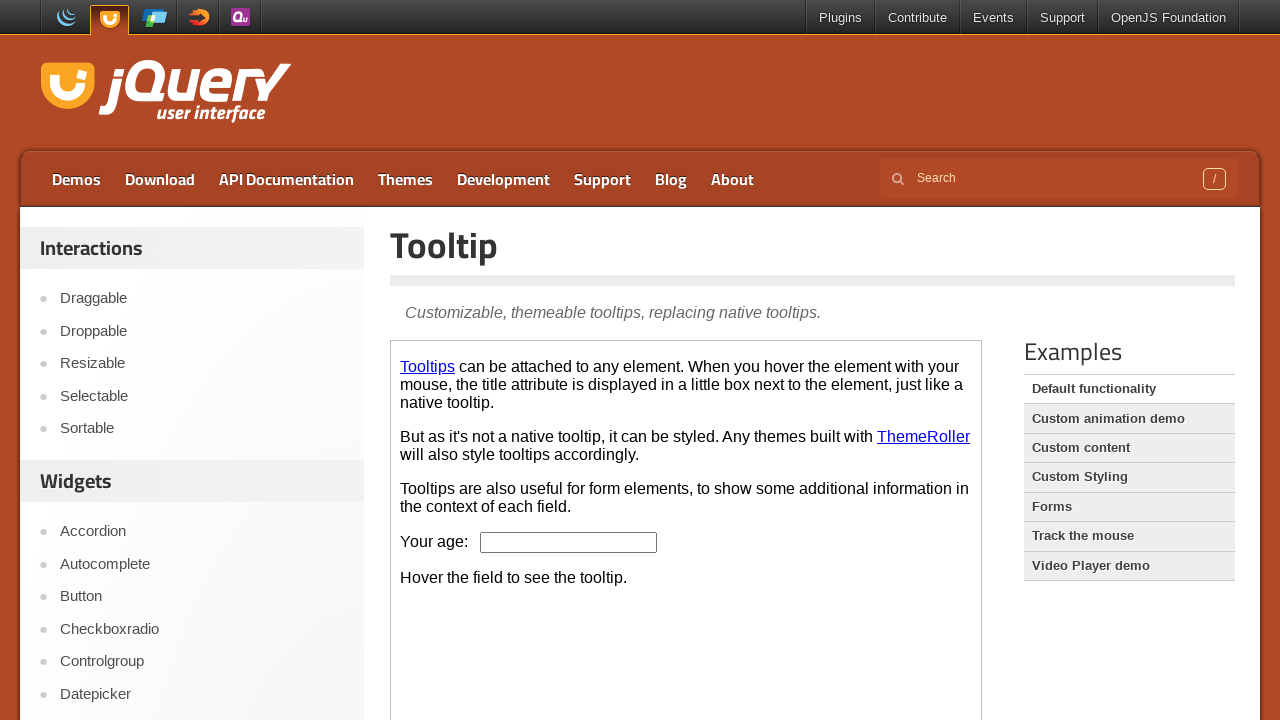

Pressed ArrowDown key on age input field on #age
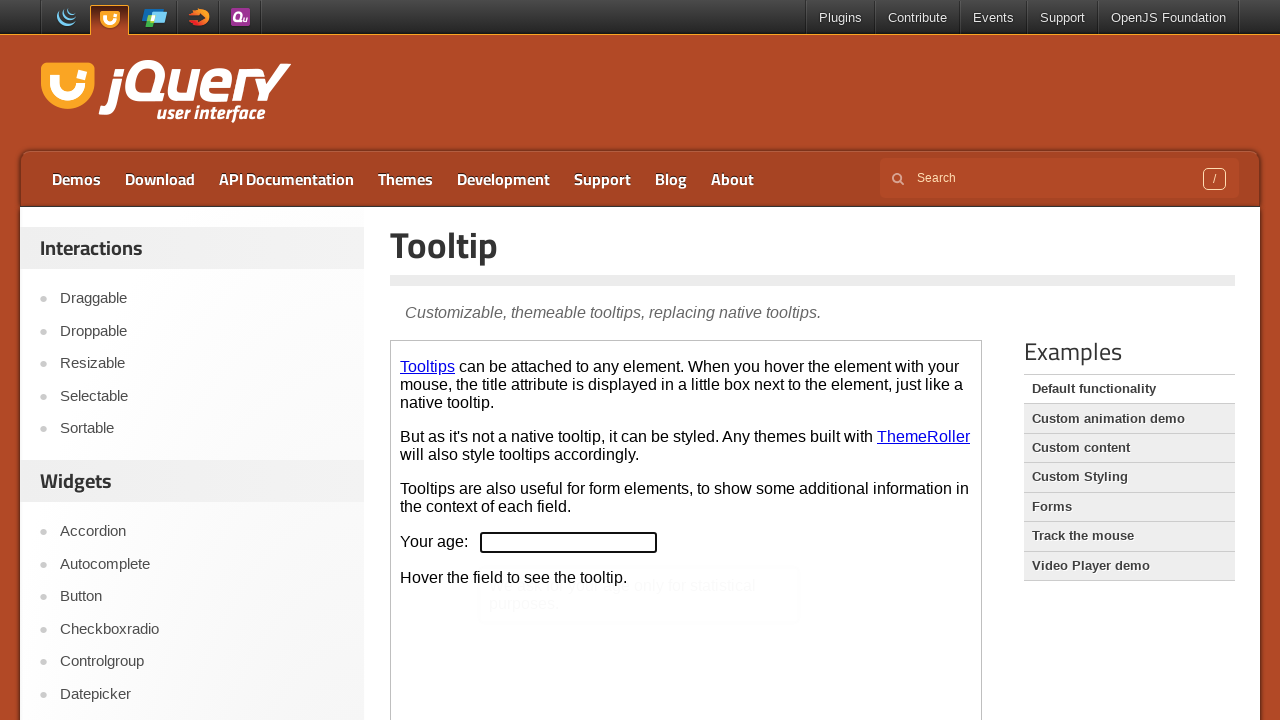

Hovered over age input field to trigger tooltip at (569, 542) on #age
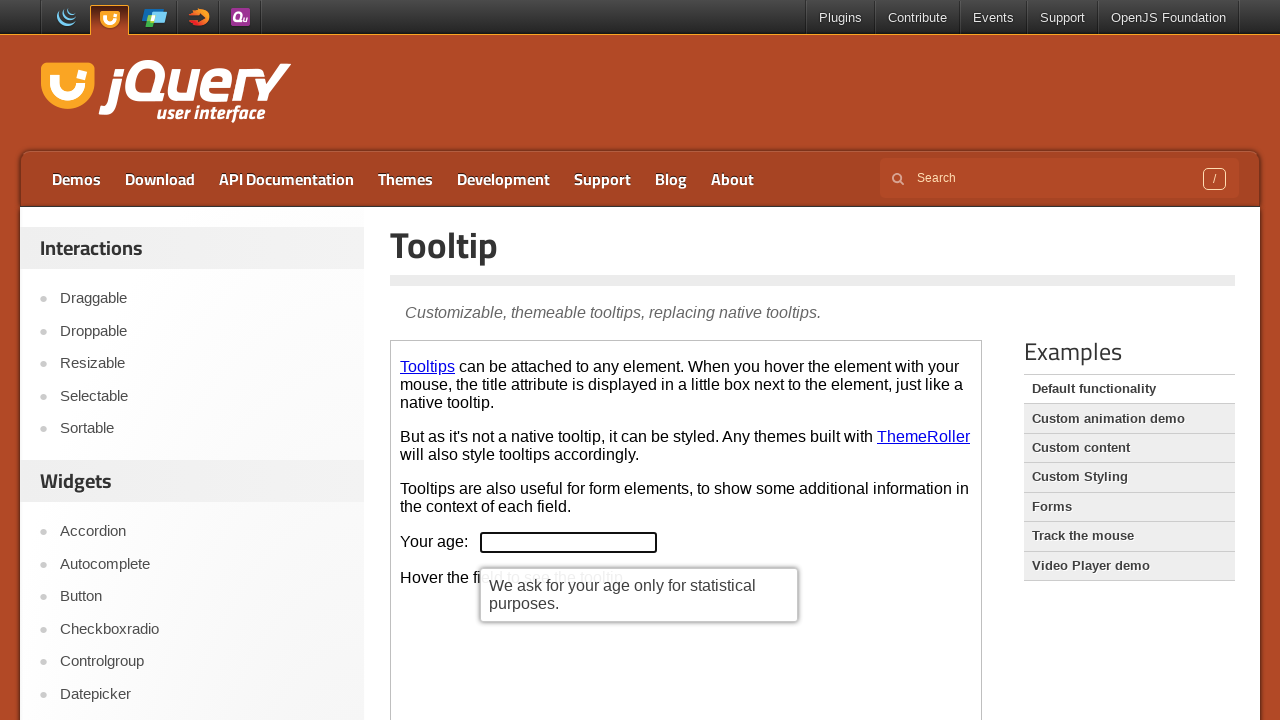

Tooltip appeared and became visible
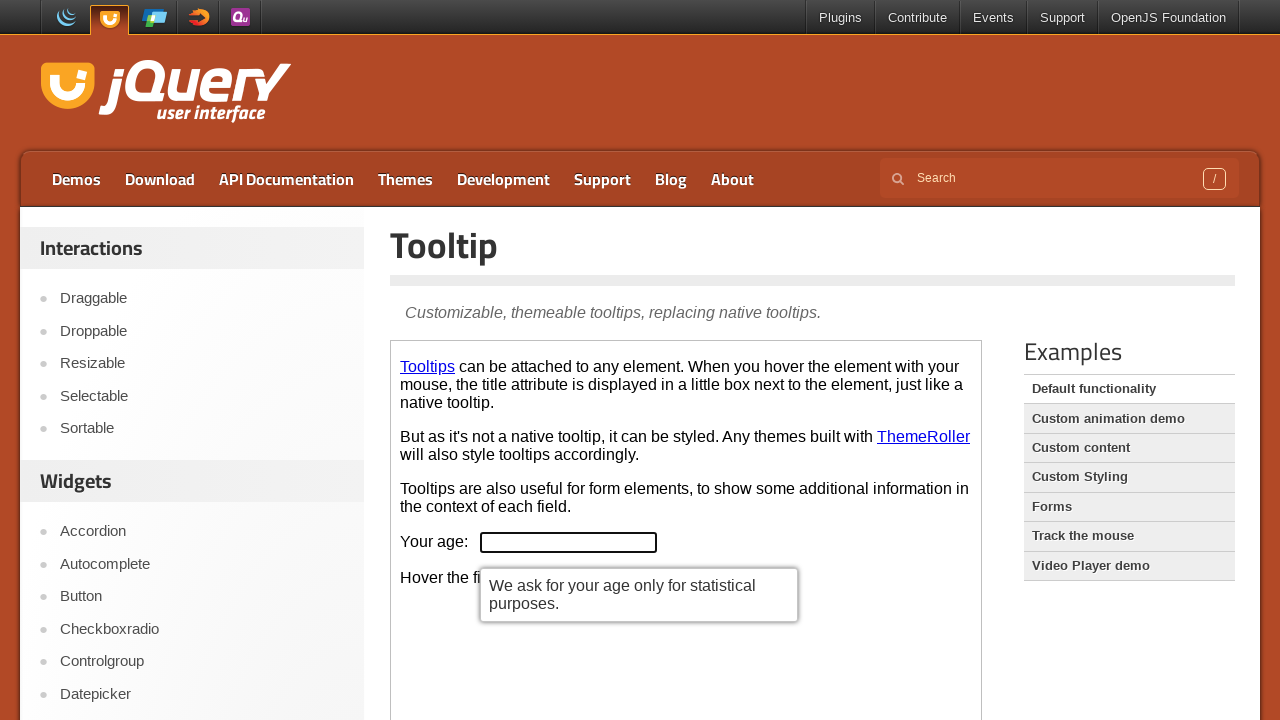

Verified tooltip text: 'We ask for your age only for statistical purposes.'
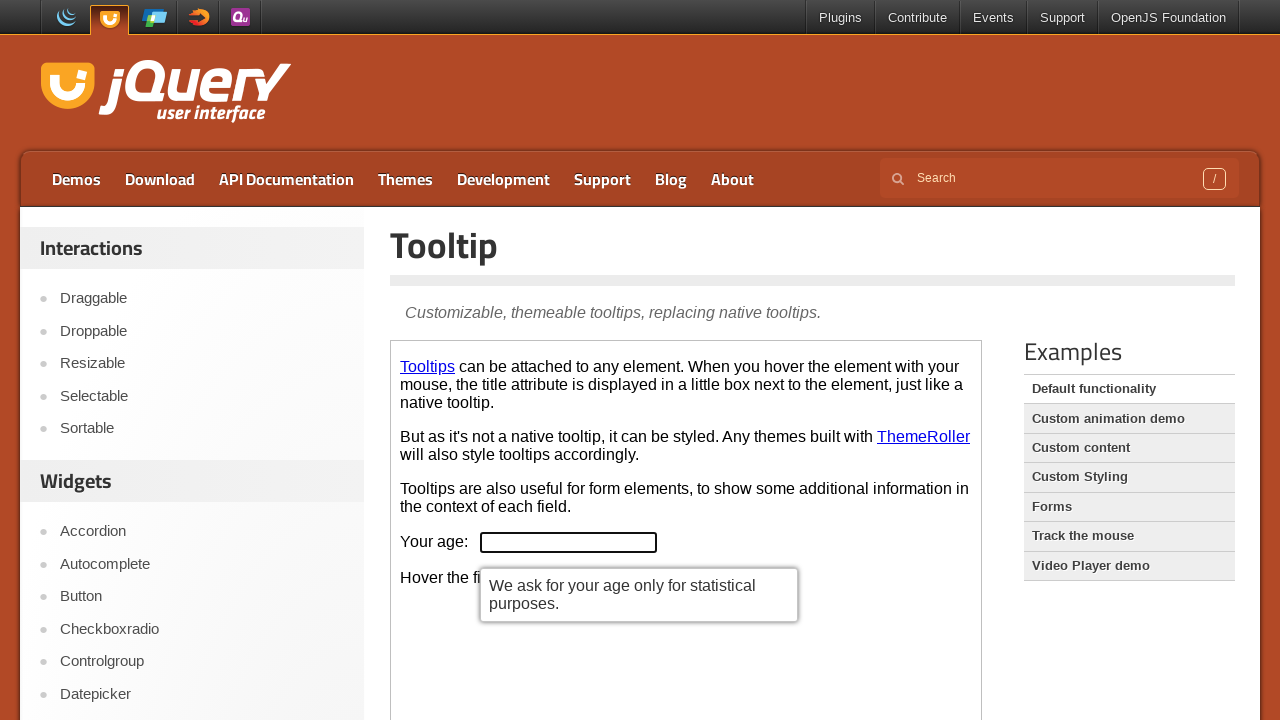

Filled age input field with value '20' on #age
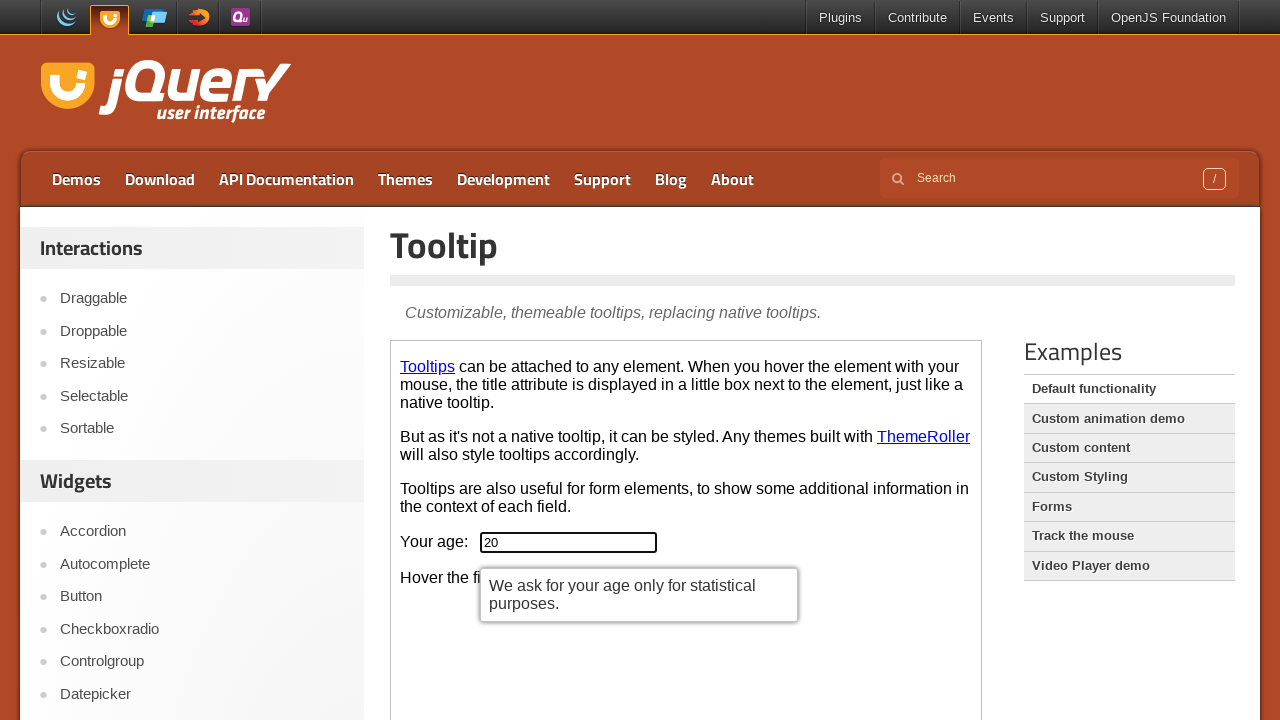

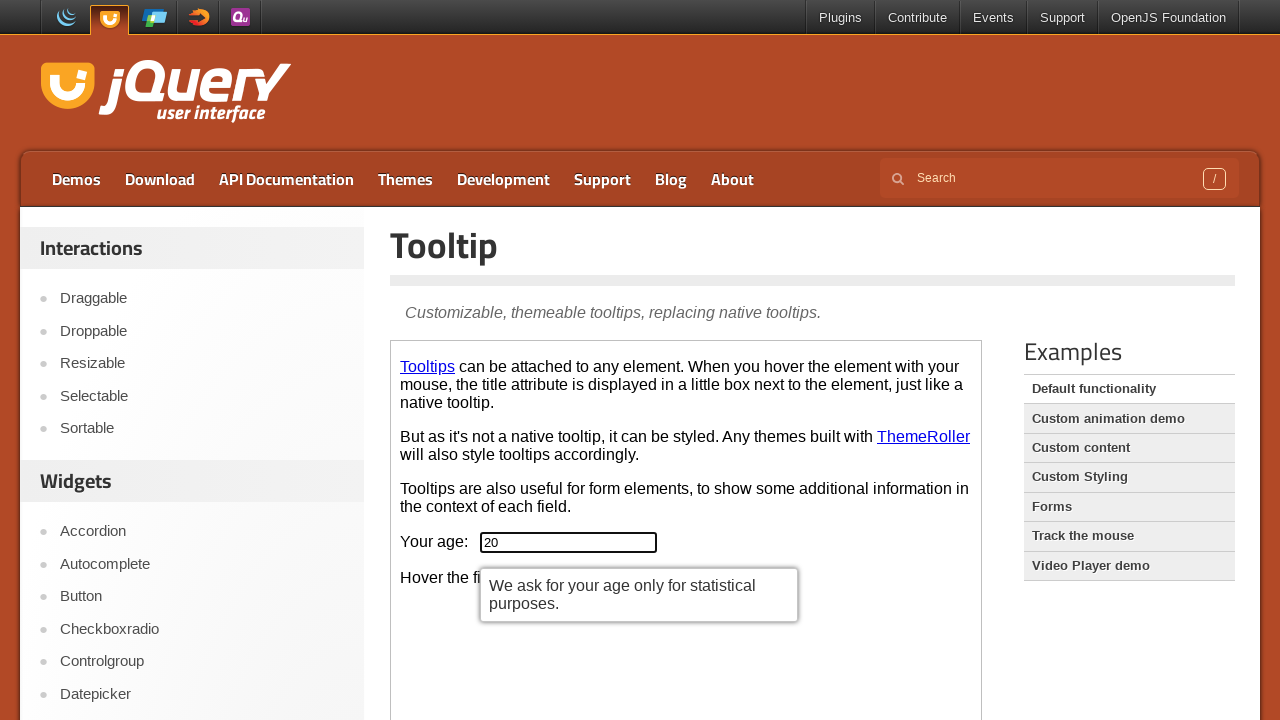